Tests window handling functionality by clicking a button to open a new window, switching to the new window, and interacting with a select dropdown element

Starting URL: https://www.hyrtutorials.com/p/window-handles-practice.html

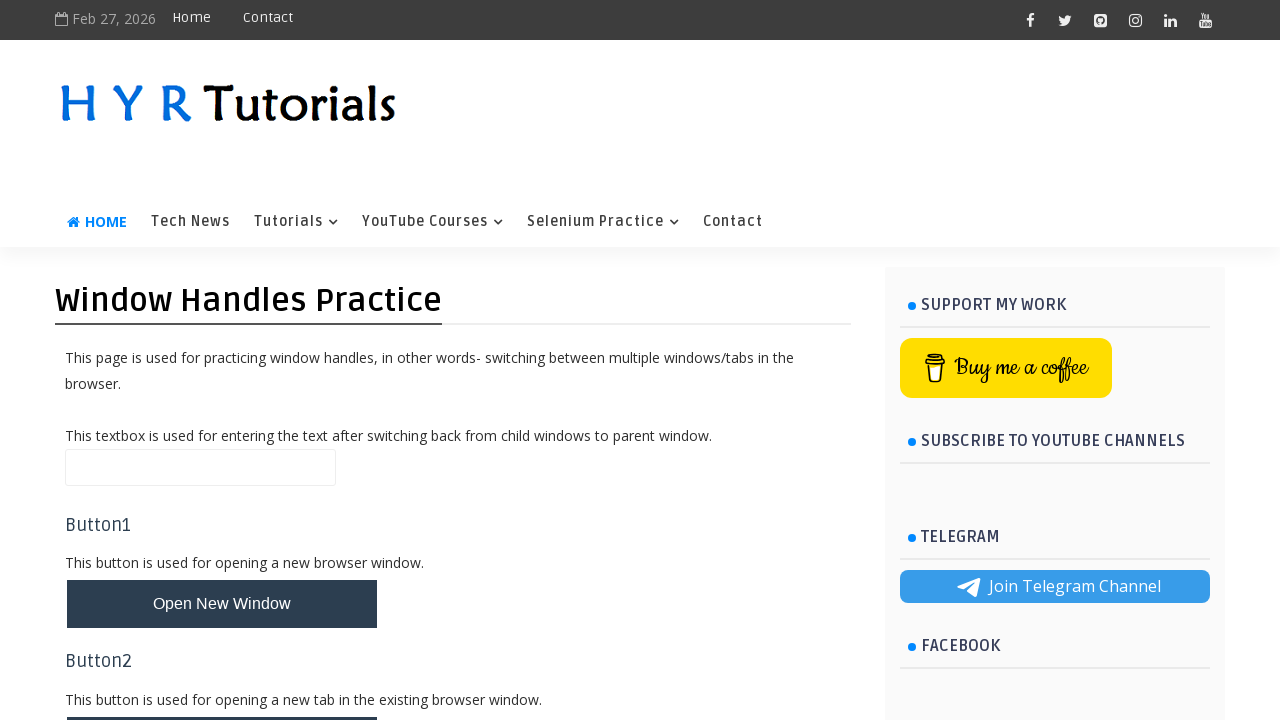

Clicked button to open a new window at (222, 604) on button#newWindowBtn
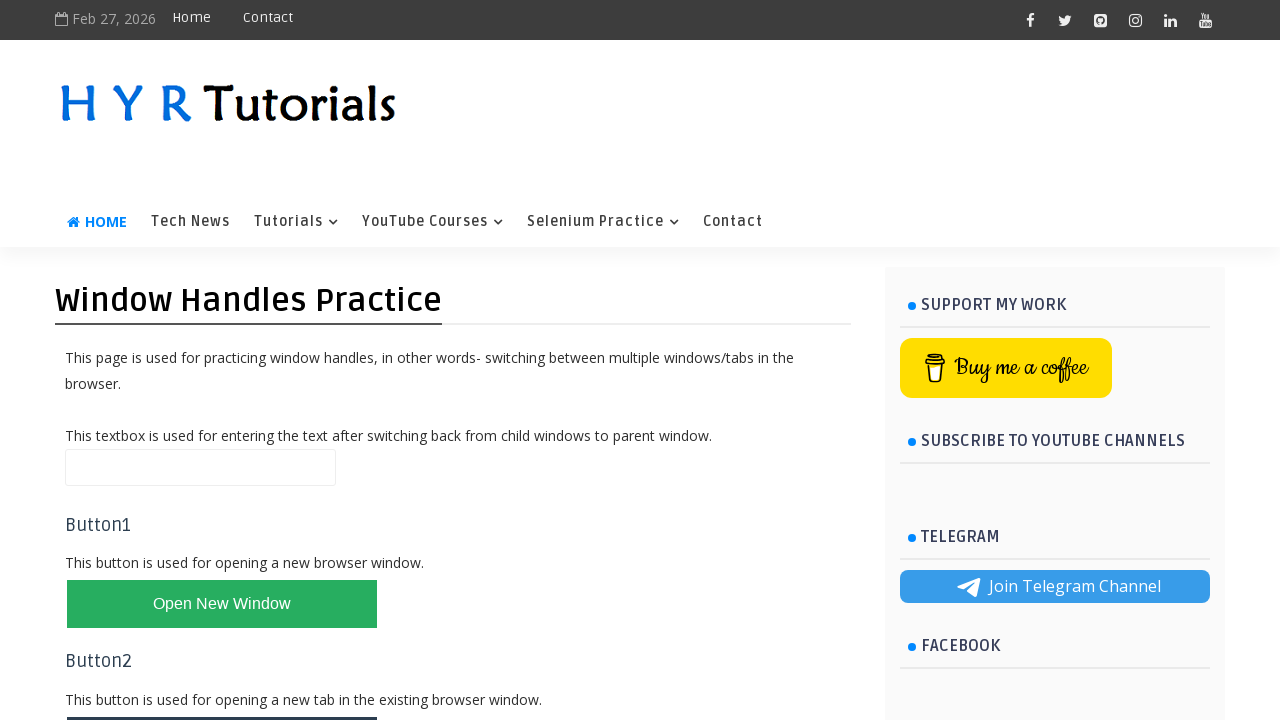

Waited for and captured the new window at (222, 604) on button#newWindowBtn
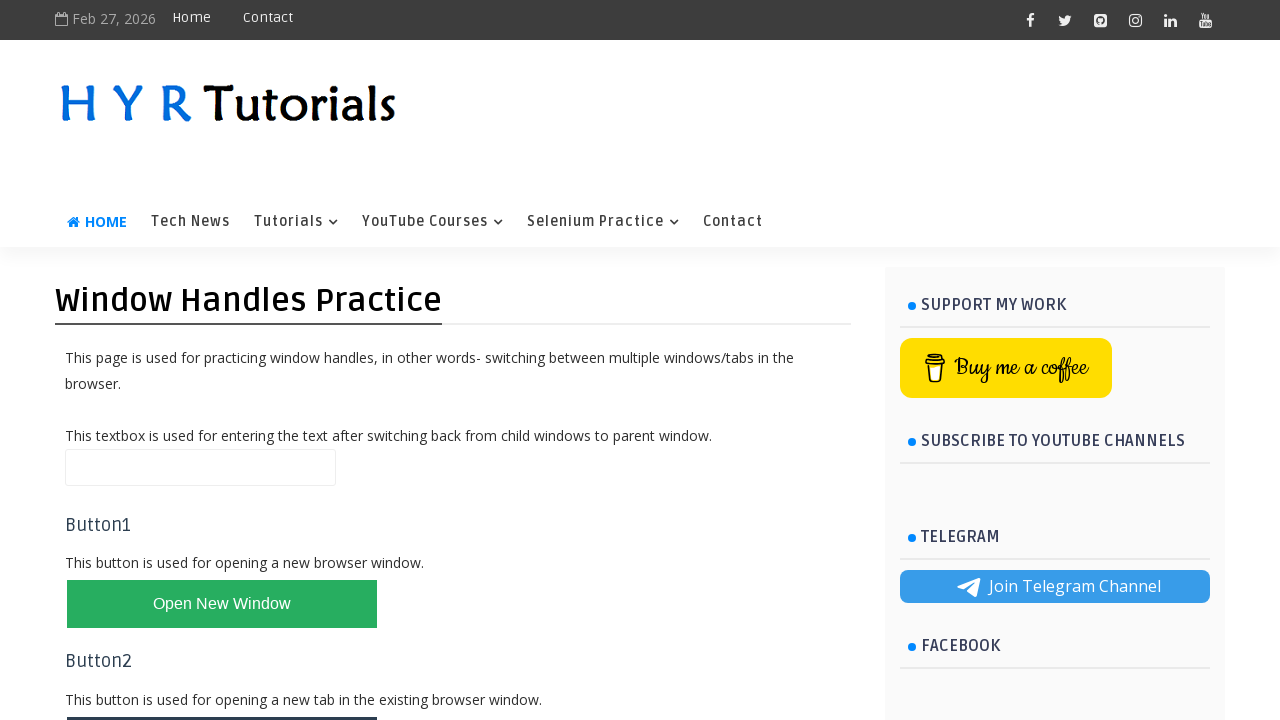

New window loaded completely
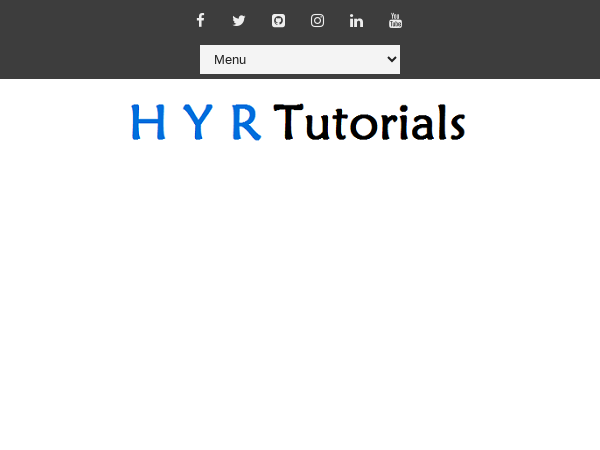

Retrieved new window title: Basic Controls - H Y R Tutorials
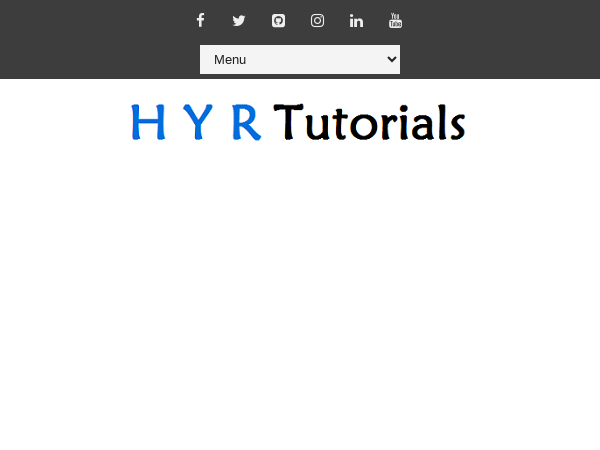

Clicked select dropdown in new window at (300, 60) on select#selectnav2
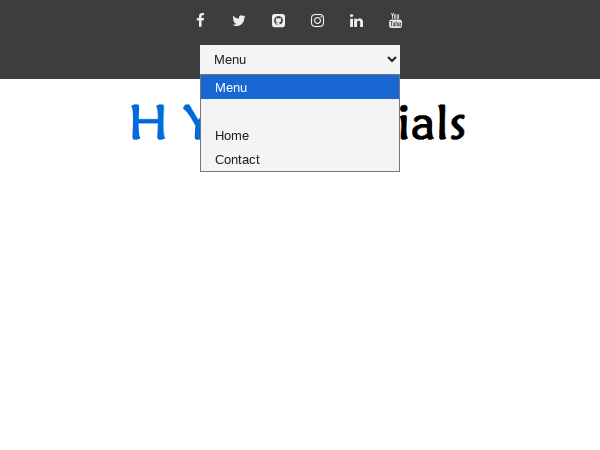

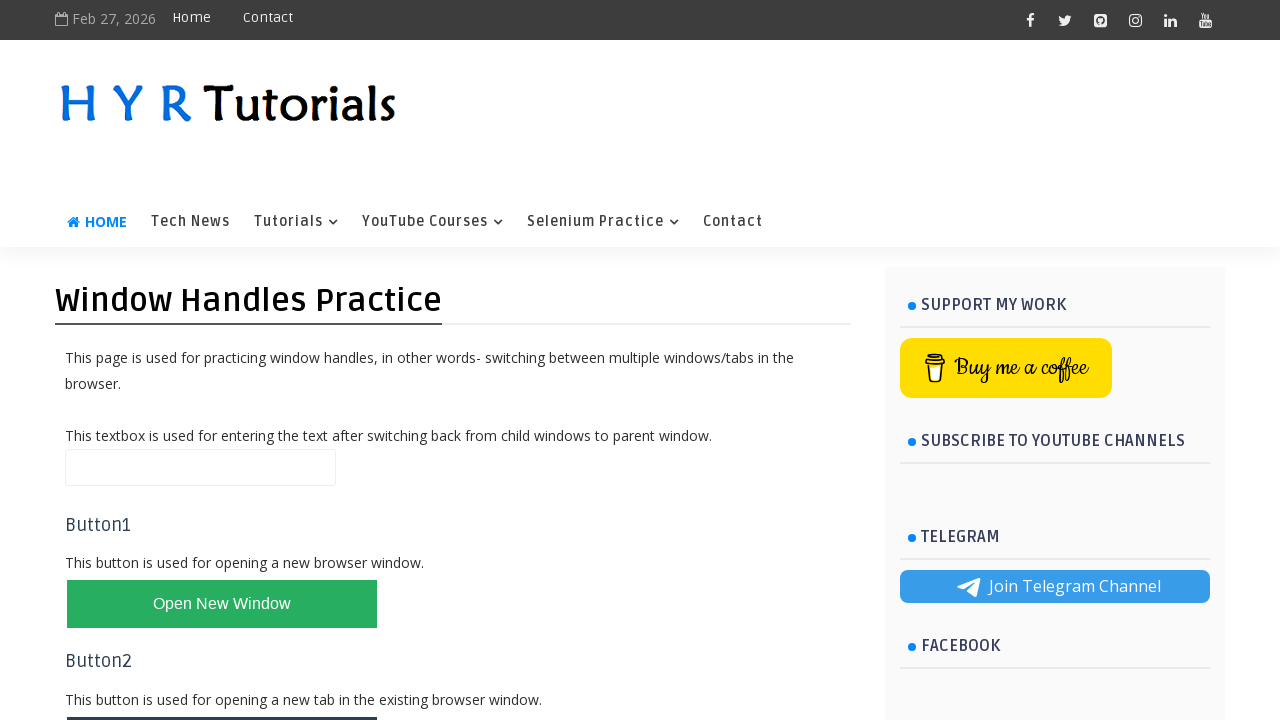